Tests footer navigation by clicking on "About Us" and "Contact Us" footer links and verifying the page loads correctly by checking page titles.

Starting URL: https://naveenautomationlabs.com/opencart/

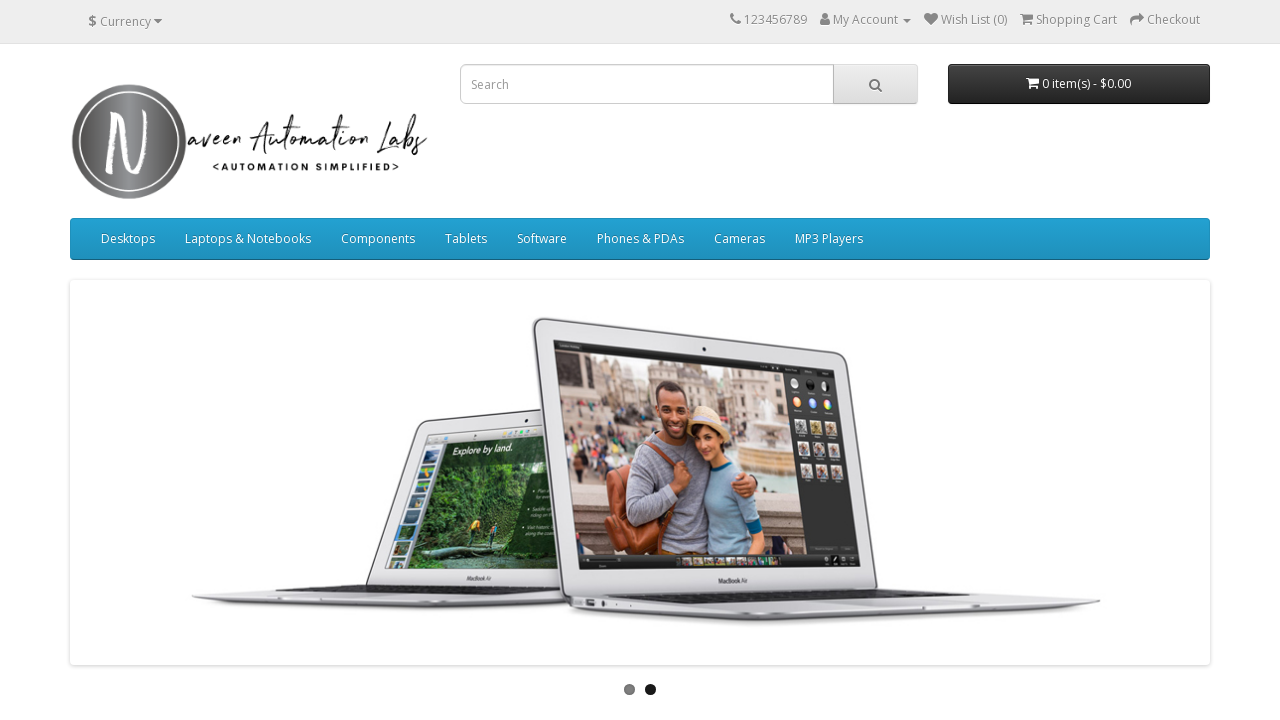

Clicked on 'About Us' footer link at (96, 549) on text=About Us
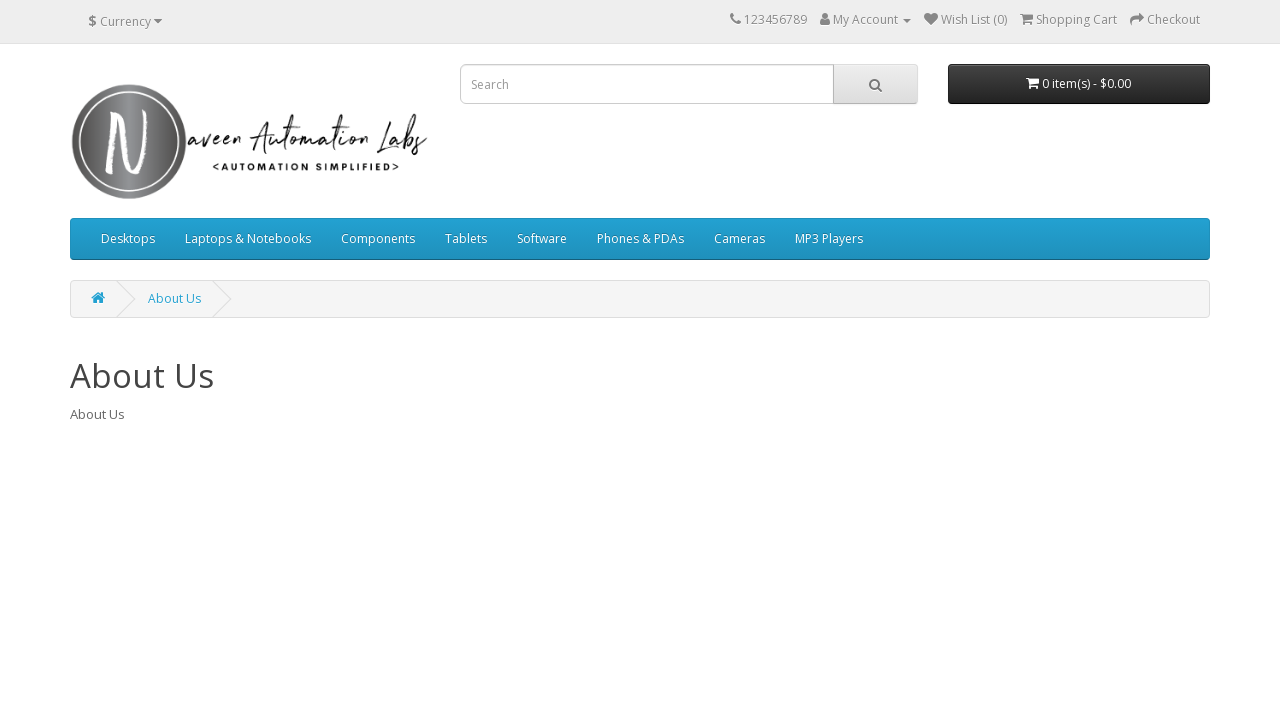

About Us page loaded (domcontentloaded)
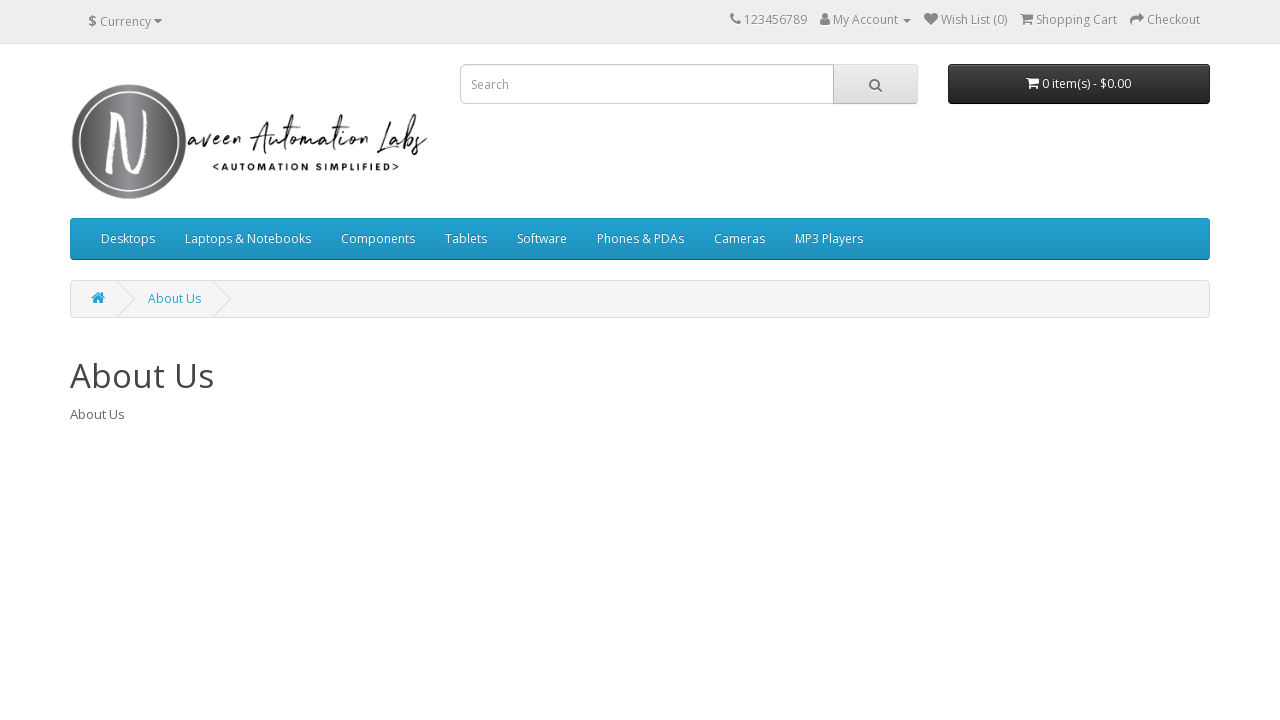

Verified page title contains 'About Us'
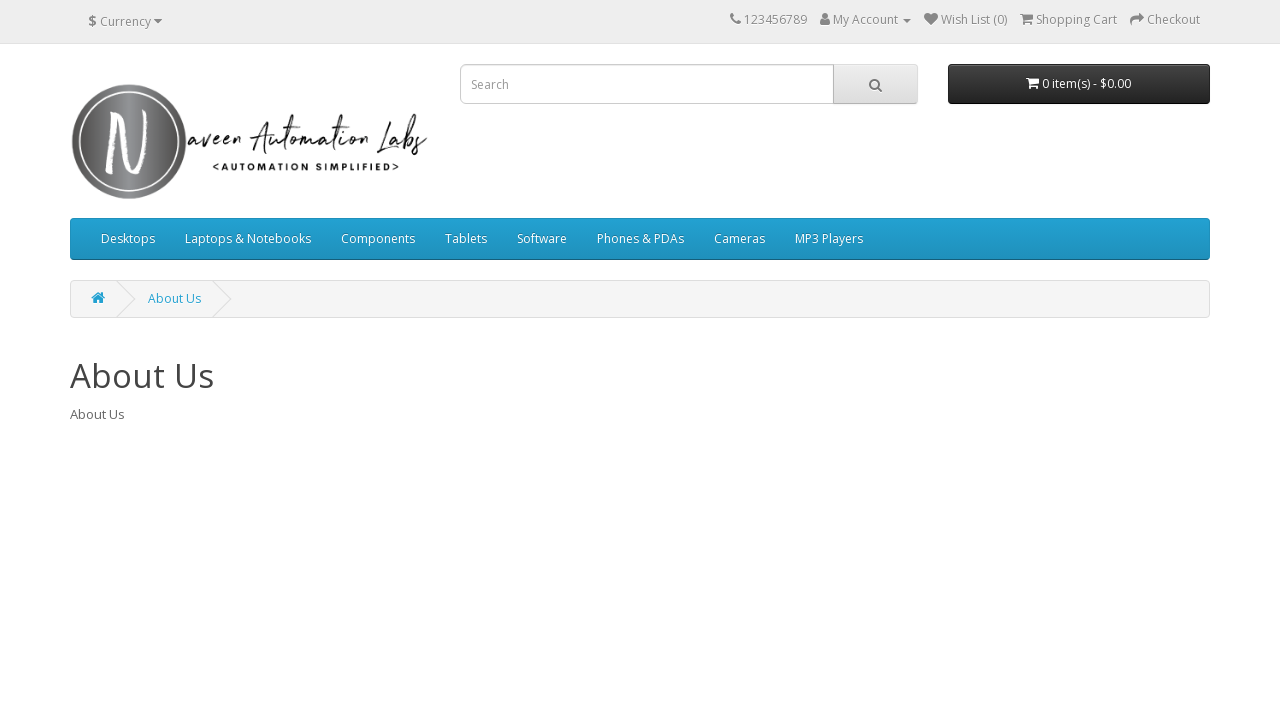

Clicked on 'Contact Us' footer link at (394, 548) on text=Contact Us
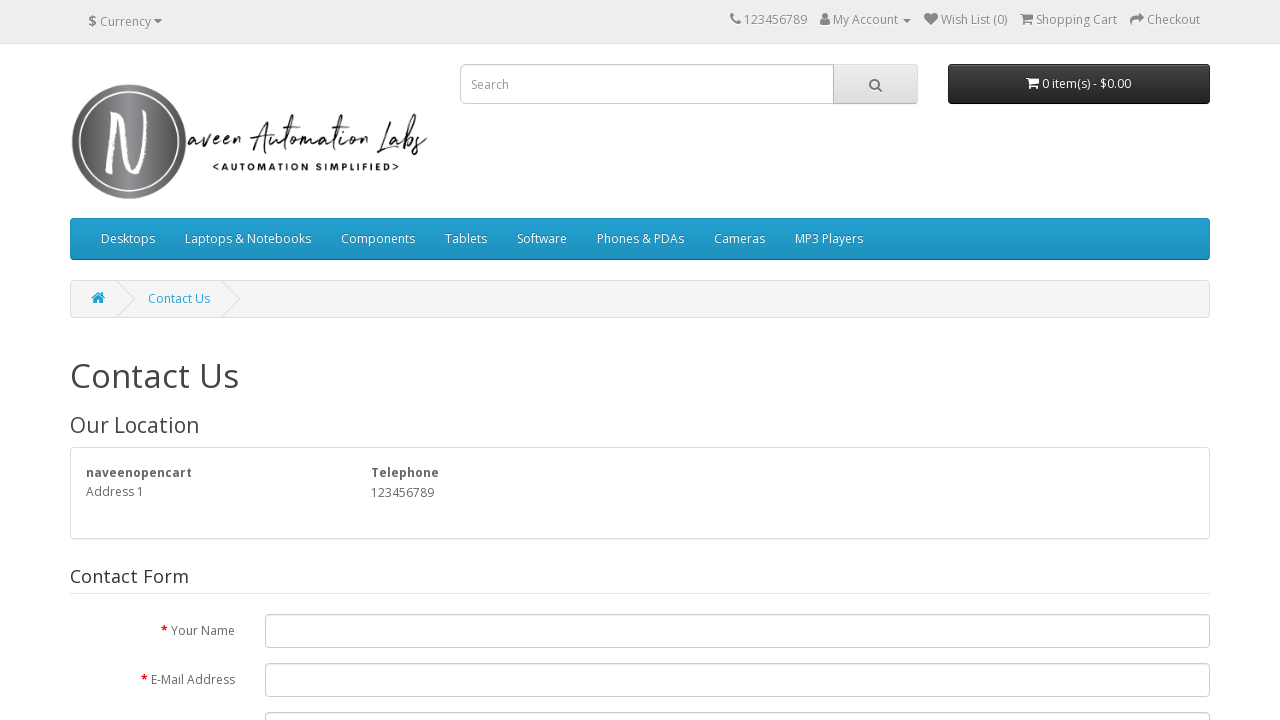

Contact Us page loaded (domcontentloaded)
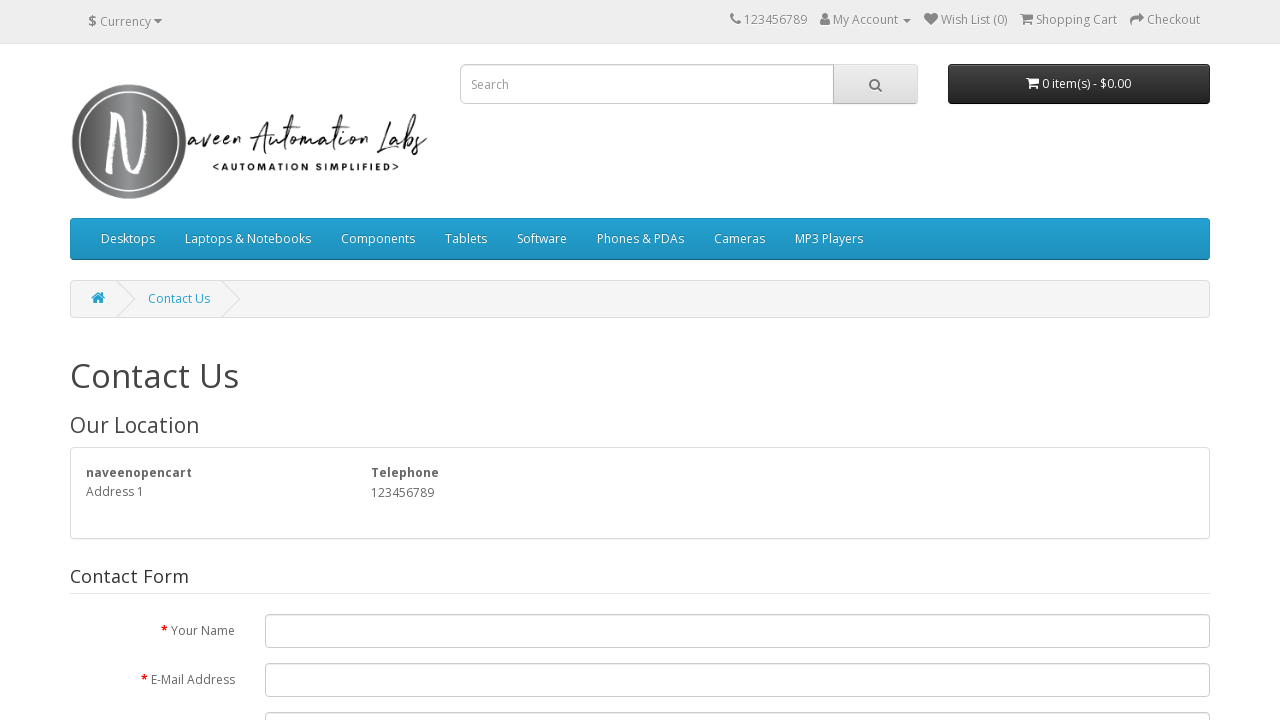

Verified page title contains 'Contact Us'
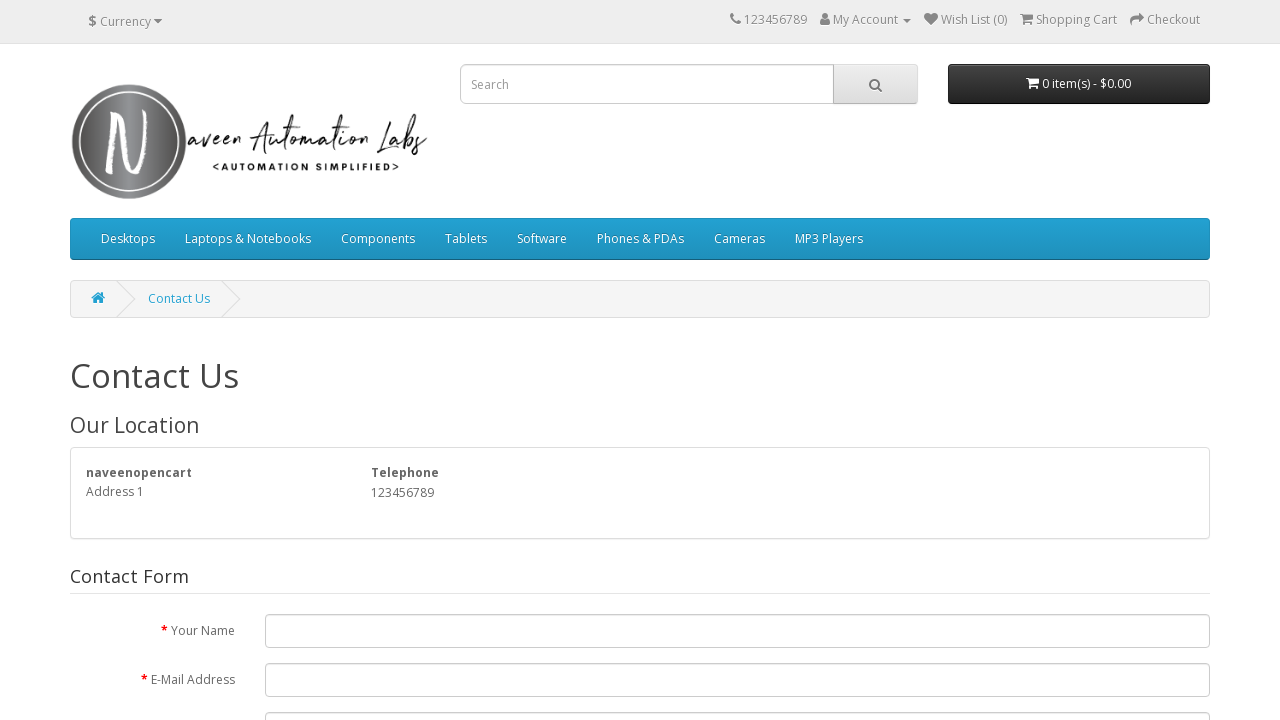

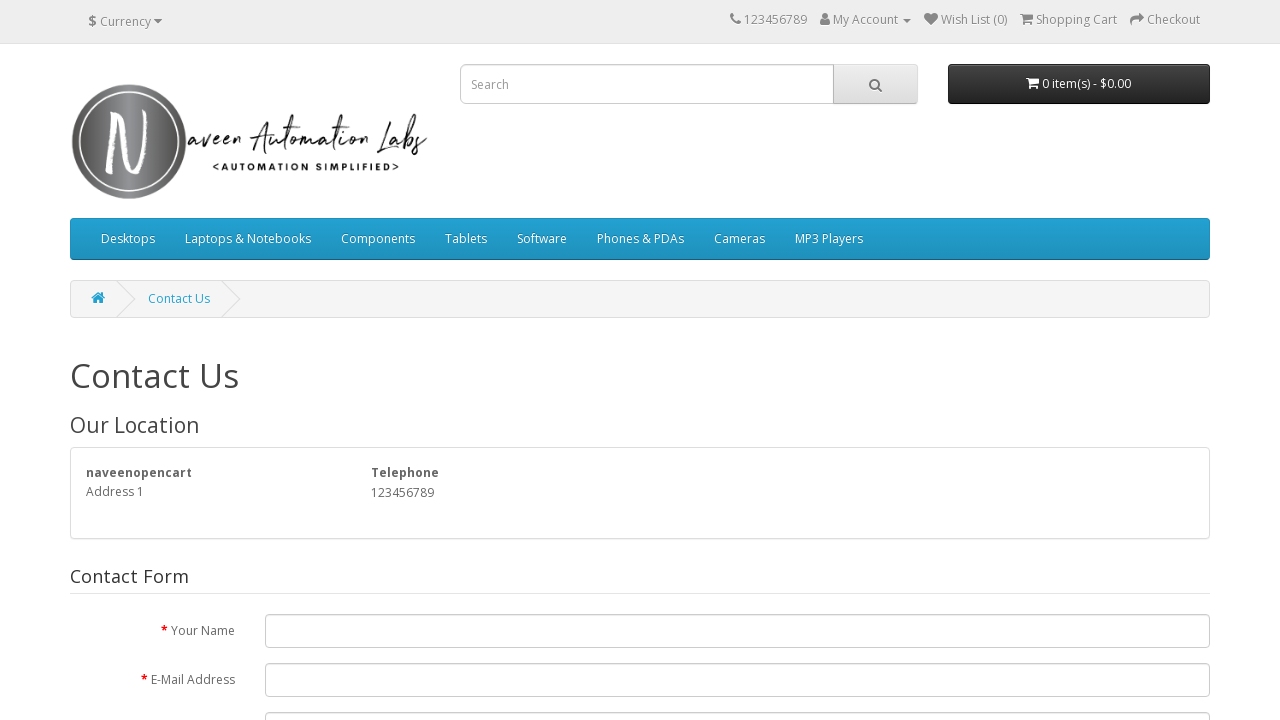